Tests the forgot password form validation by entering an invalid email format and verifying the error message is displayed.

Starting URL: https://atlas-web-qa.azurewebsites.net/

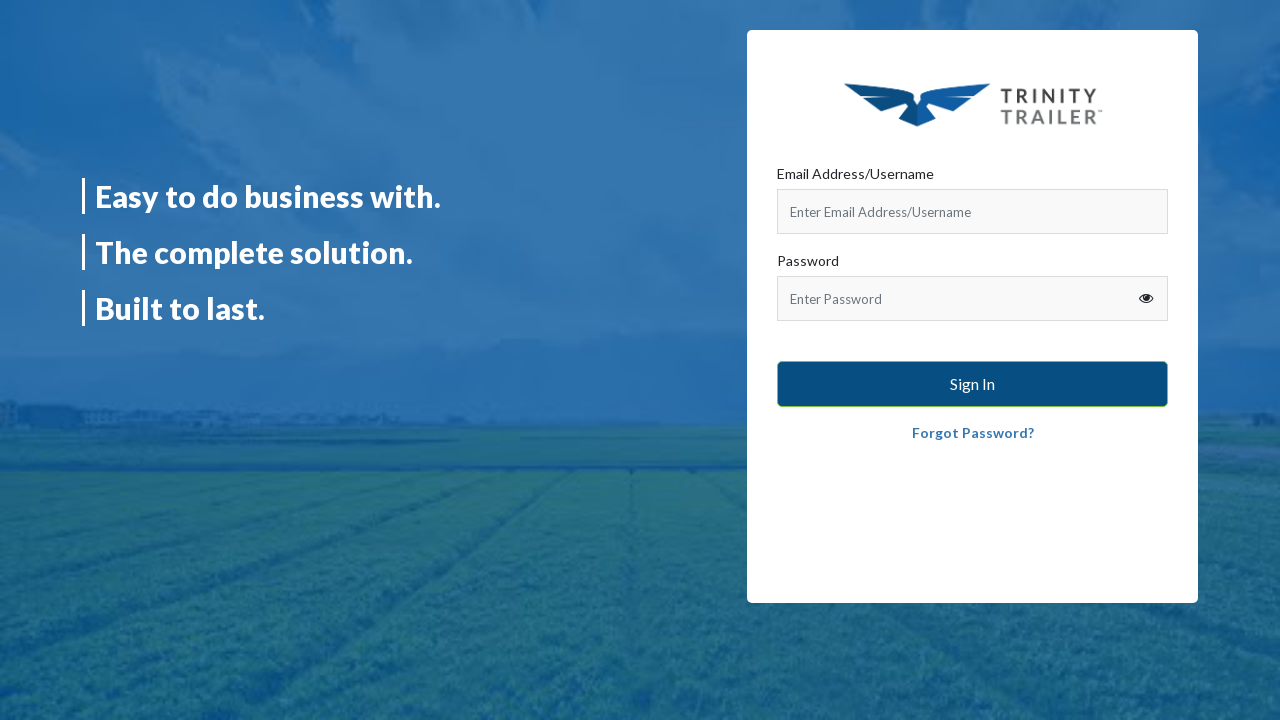

Navigated to Atlas Web QA application
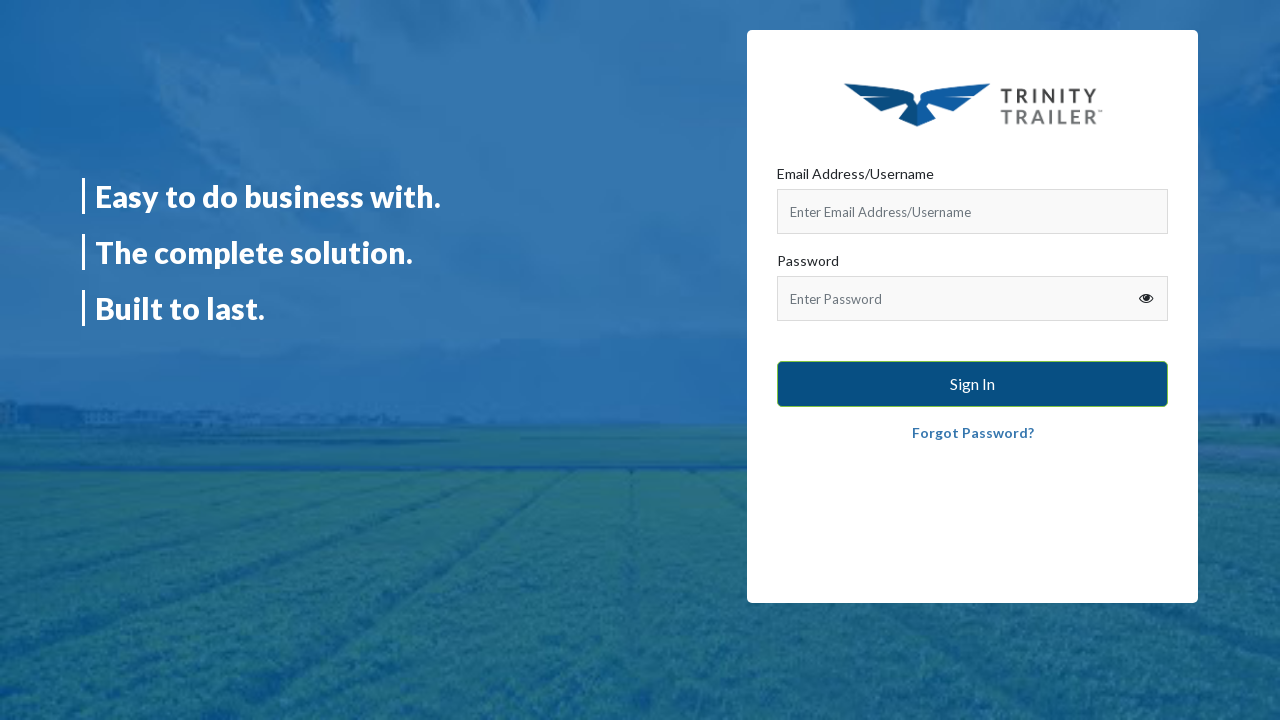

Clicked on 'Forgot Password?' link at (972, 433) on xpath=//a[text()='Forgot Password?']
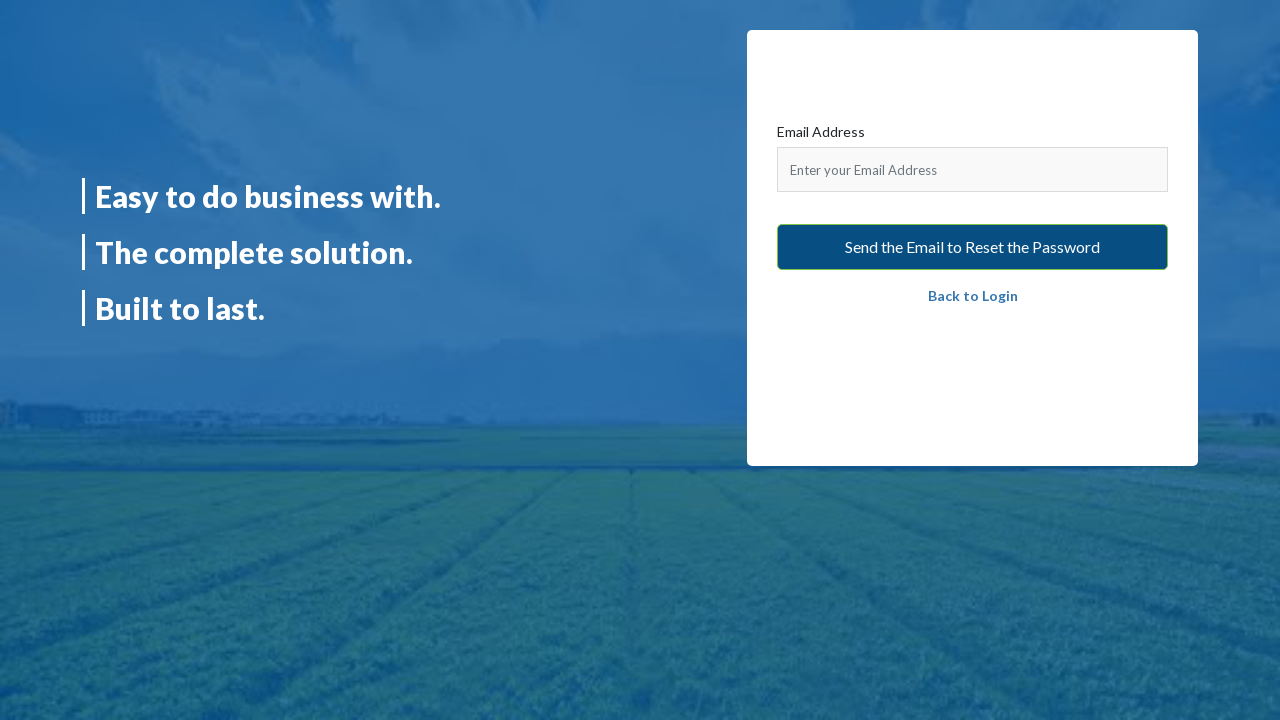

Entered invalid email address 'abcd' in email field on [placeholder='Enter your Email Address']
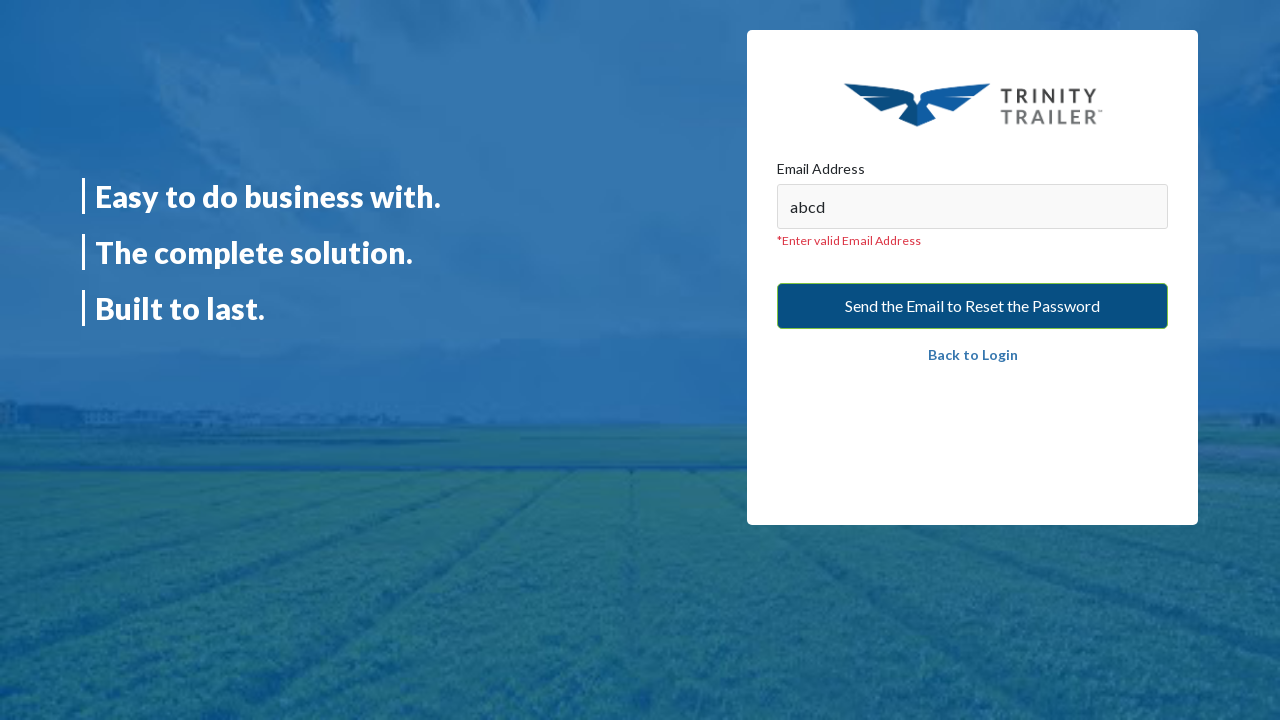

Verified error message is displayed for invalid email format
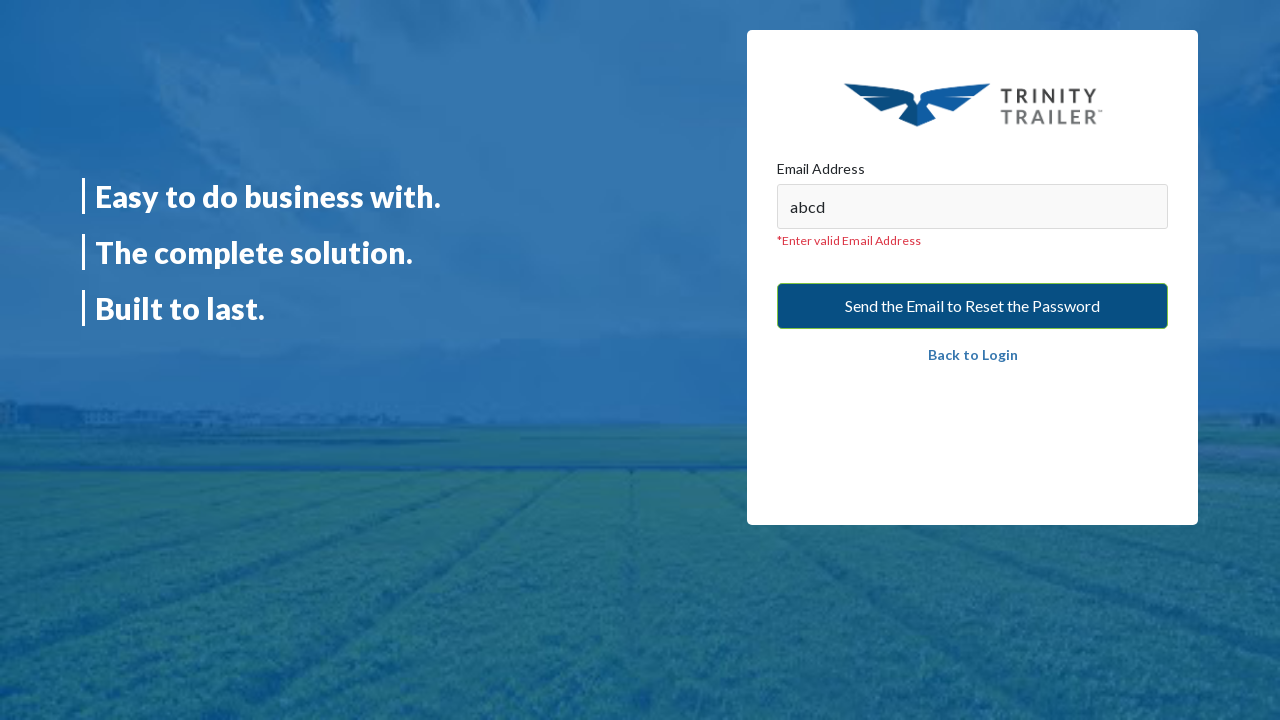

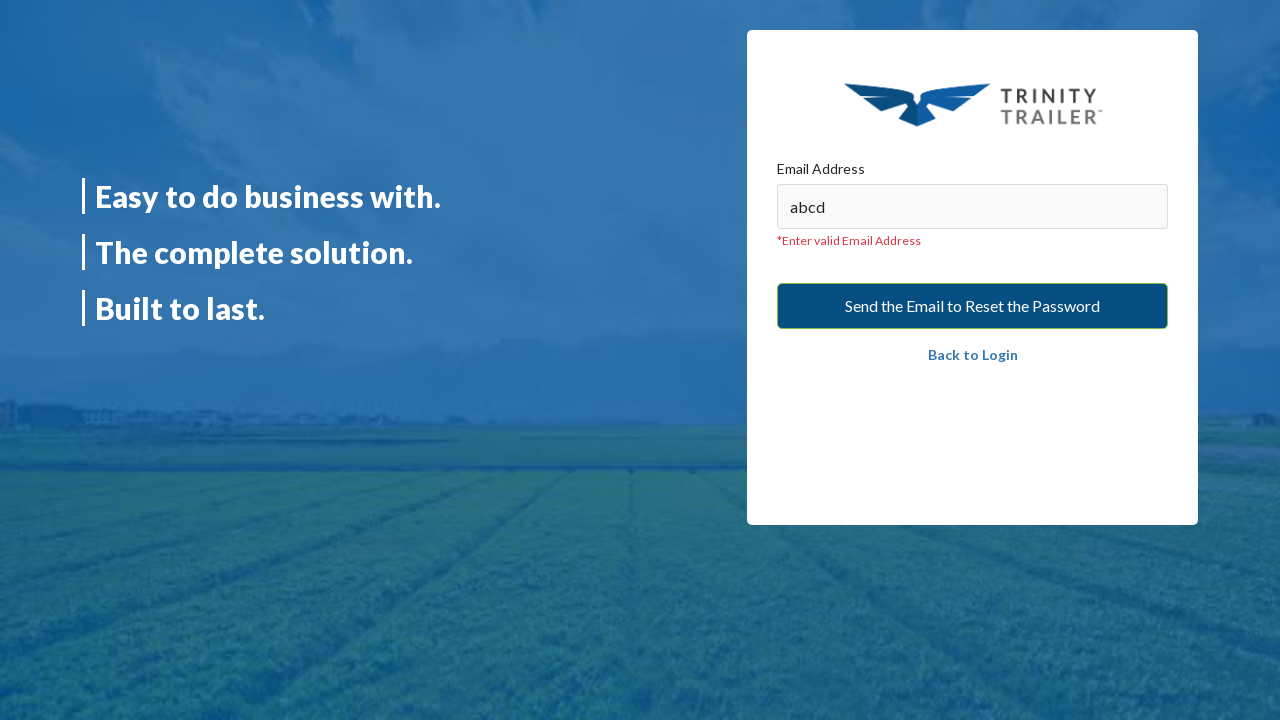